Tests submitting an empty feedback form by clicking Send without entering any data, then verifies all result fields are empty or null and checks the green and red button colors.

Starting URL: https://kristinek.github.io/site/tasks/provide_feedback

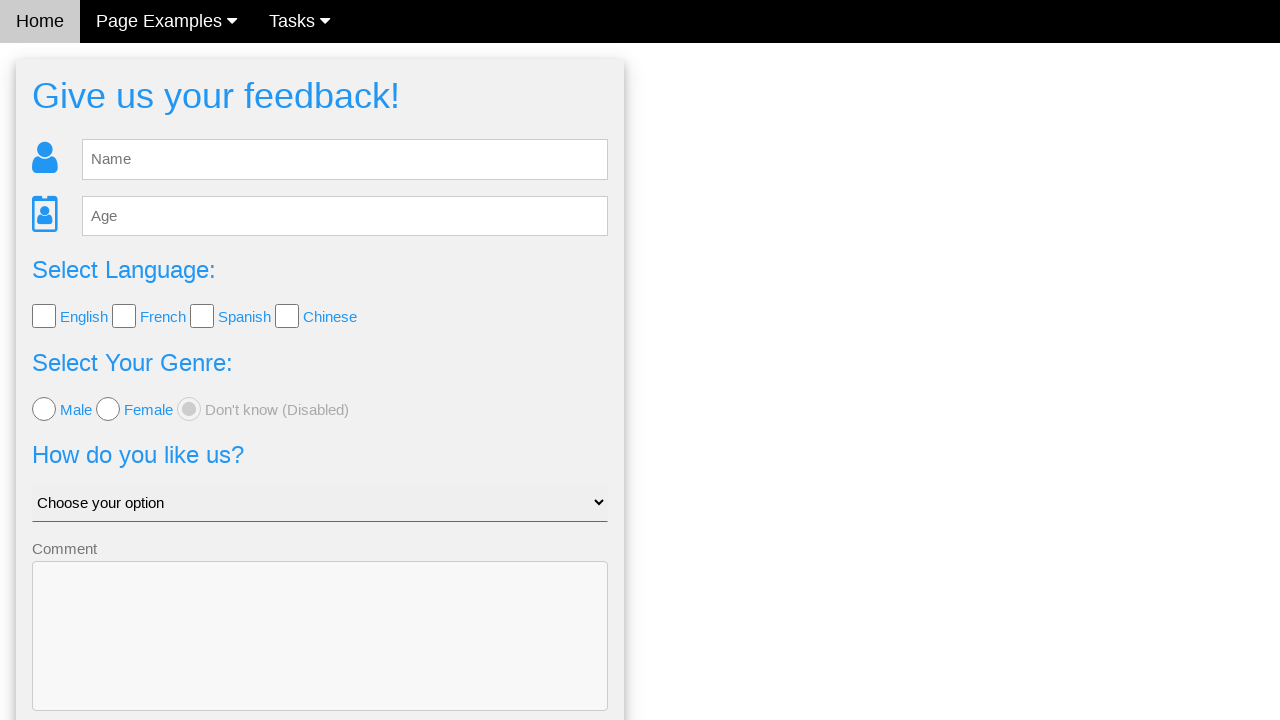

Clicked Send button without entering any feedback data at (320, 656) on button.w3-btn-block.w3-blue.w3-section
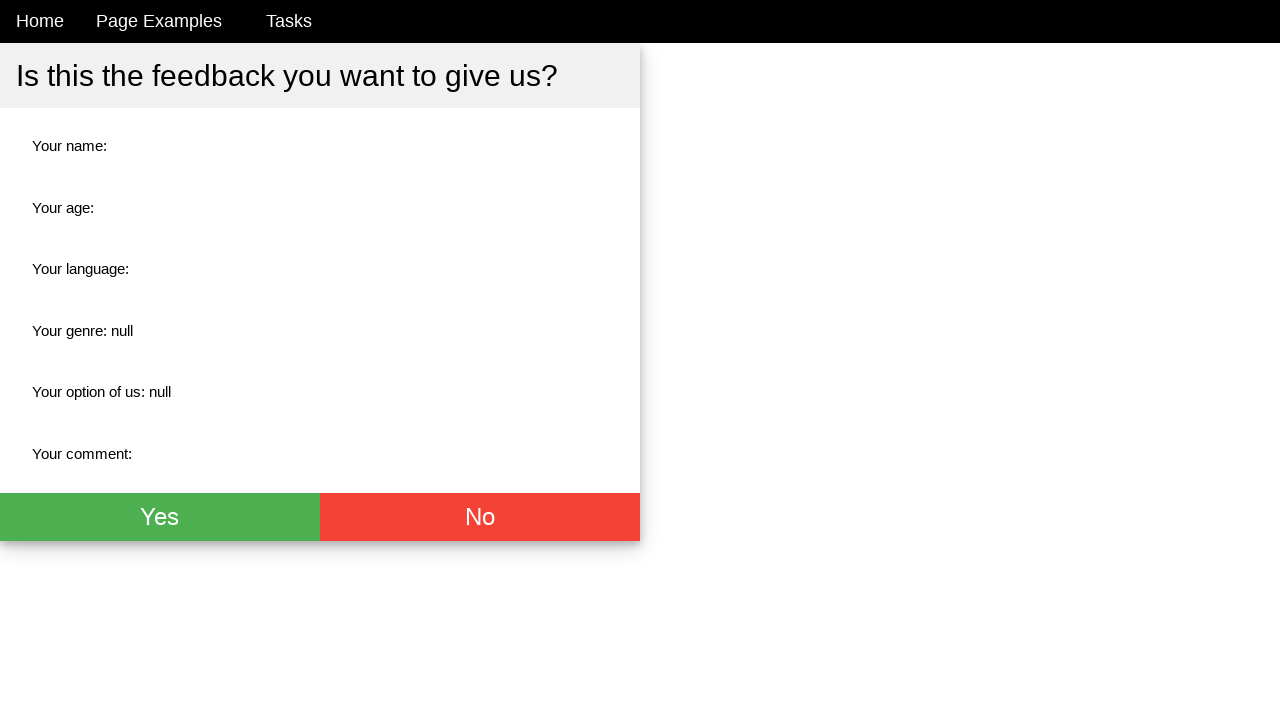

Result page loaded with green button visible
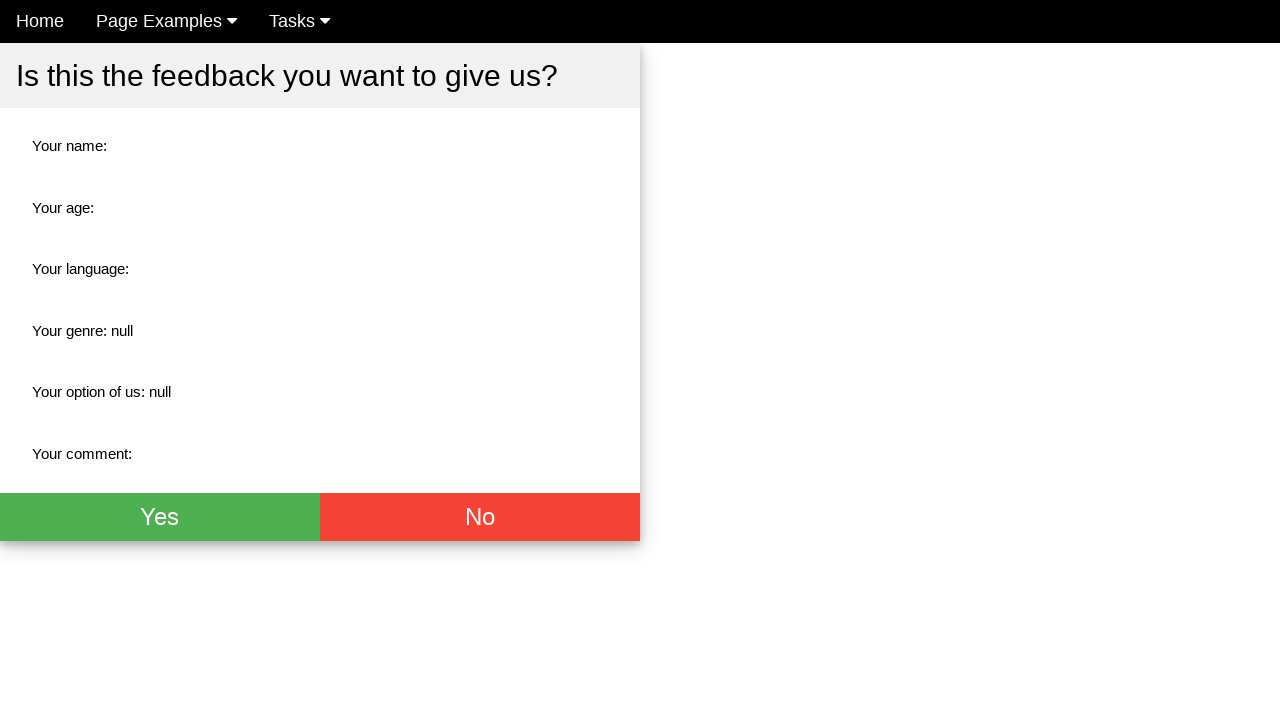

Verified green button is visible
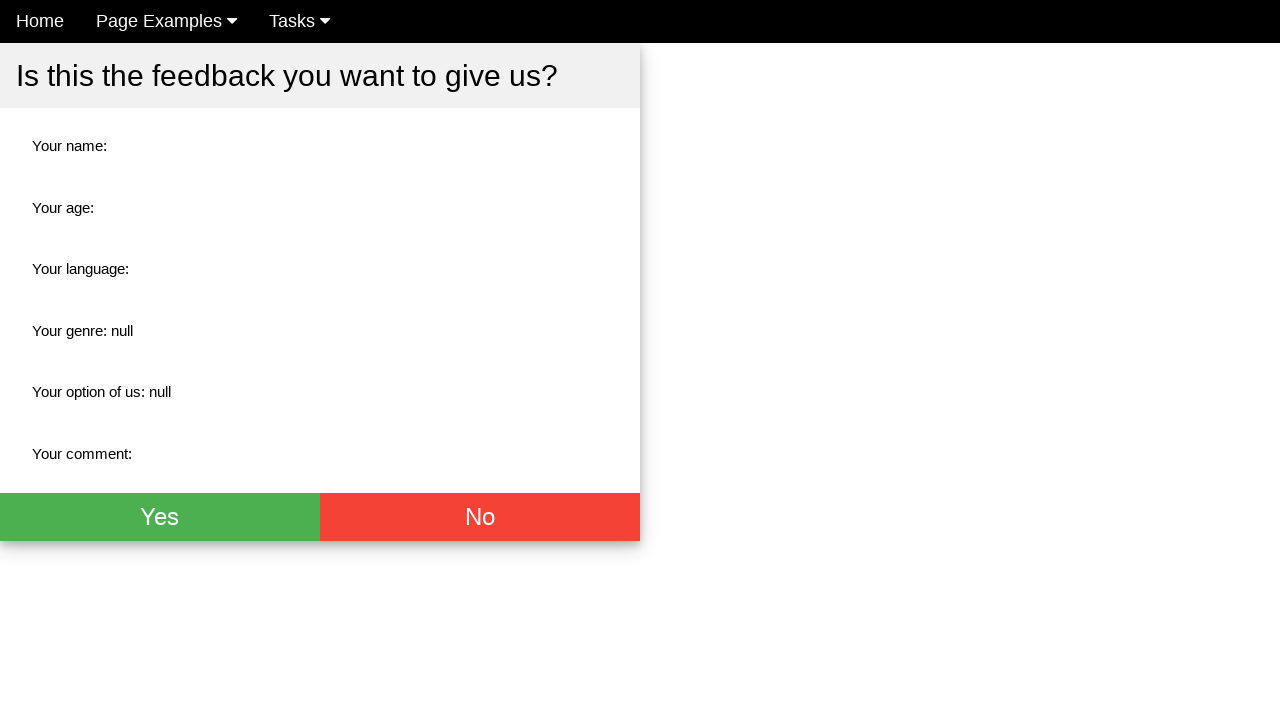

Verified red button is visible
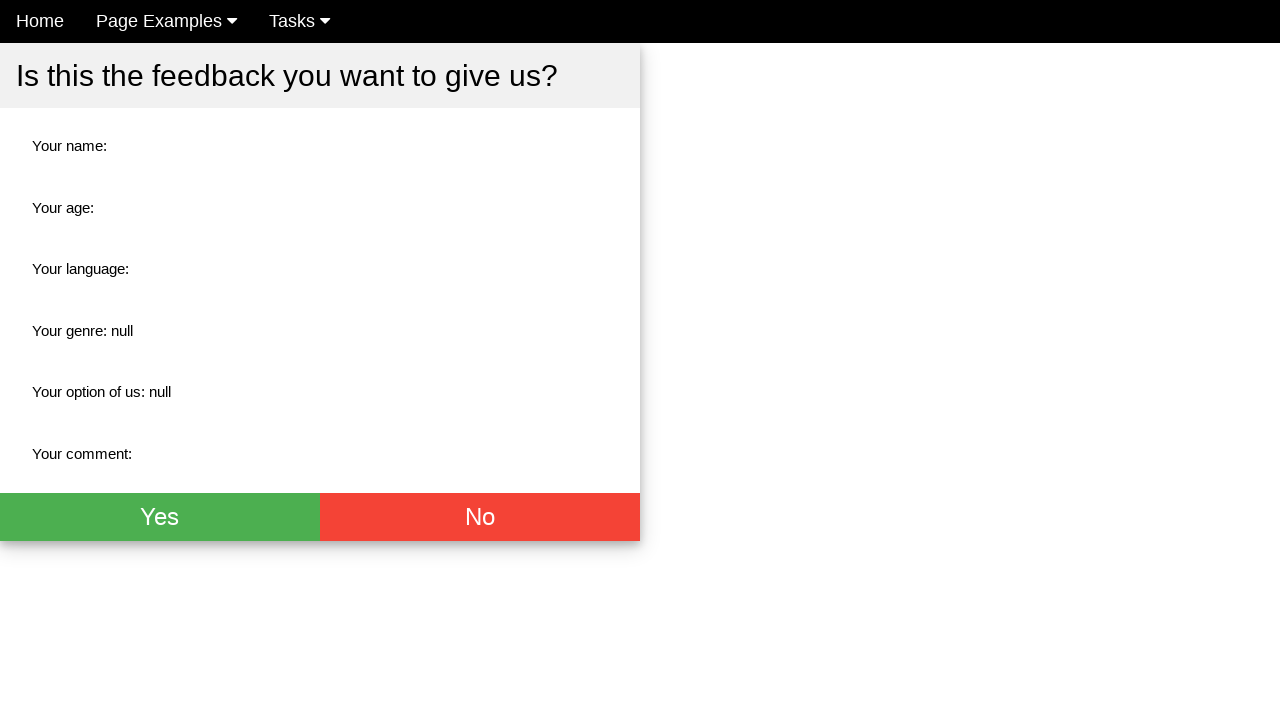

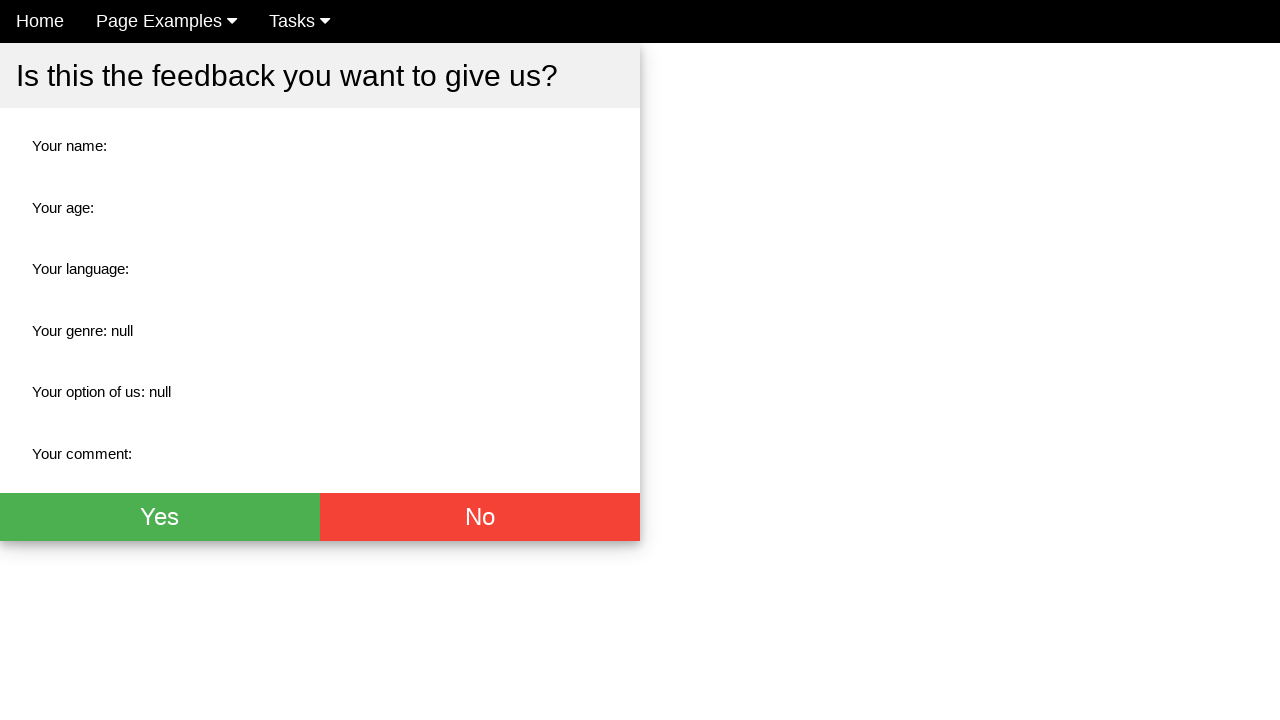